Tests browser window handling by clicking a button to open a new tab, switching to it to read text, then closing it and switching back to the original window

Starting URL: https://demoqa.com/browser-windows

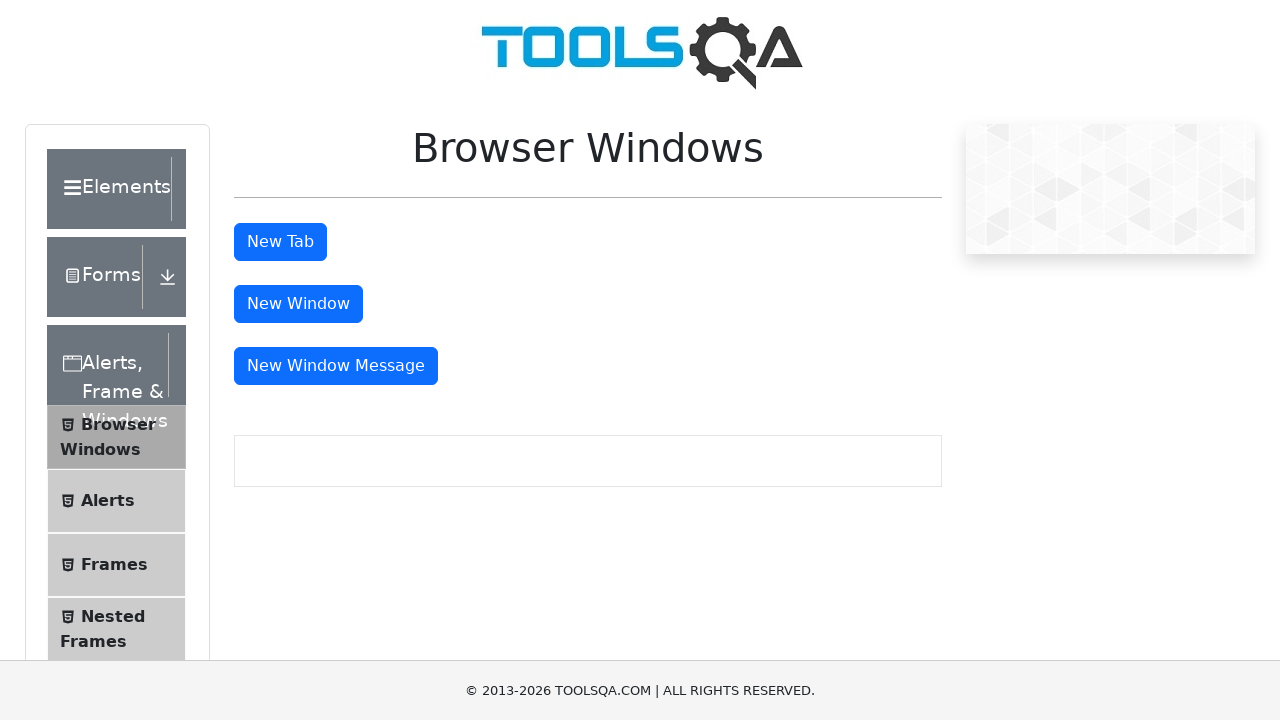

Scrolled to new tab button
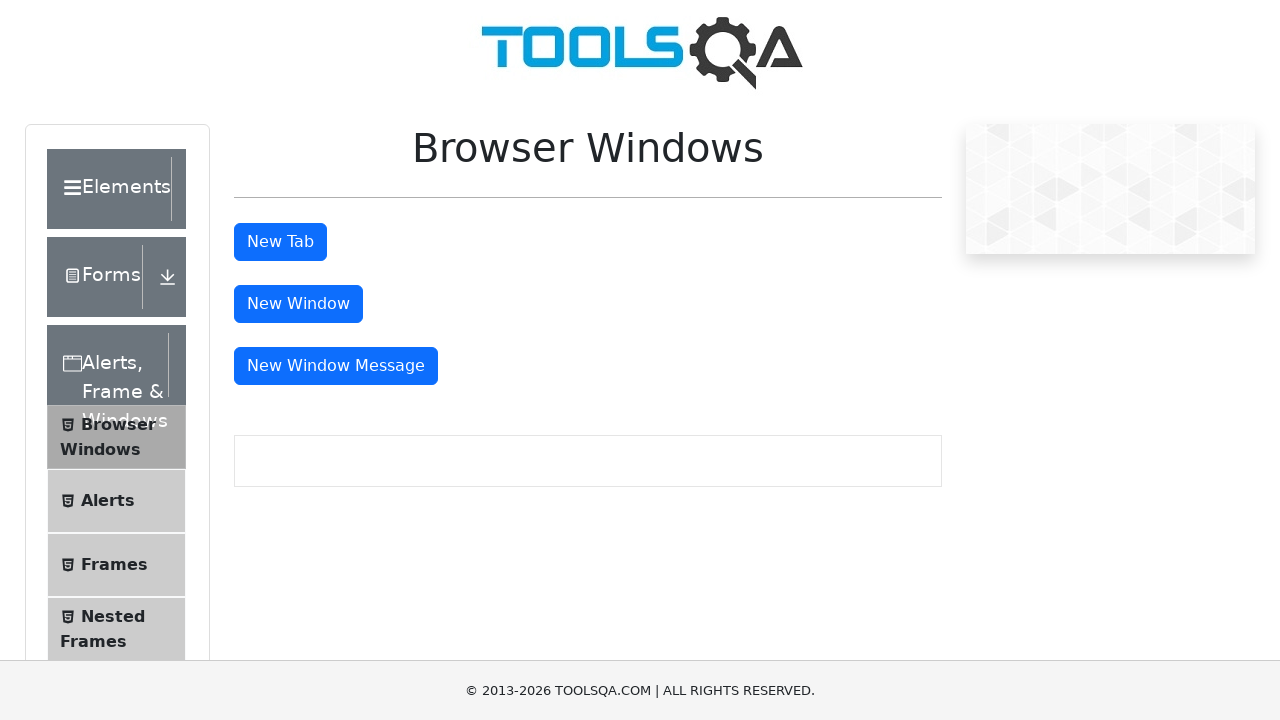

Clicked button to open new tab at (280, 242) on xpath=//button[@id='tabButton']
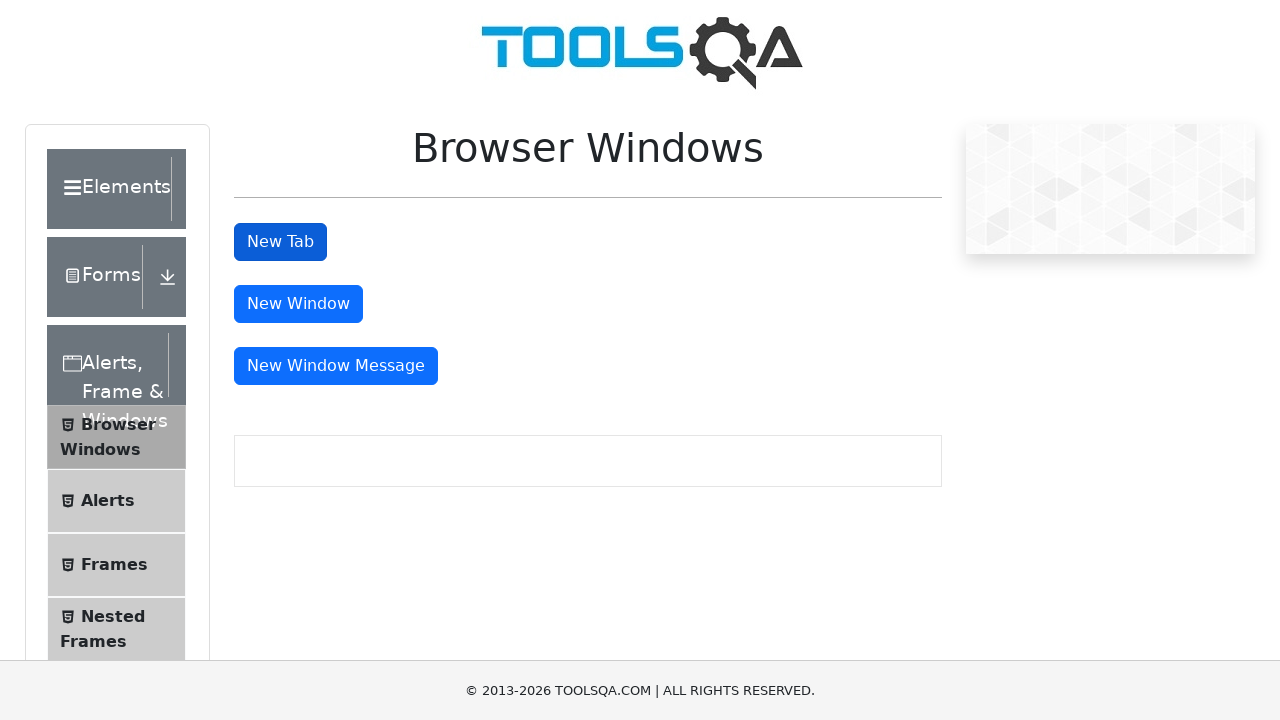

New tab page loaded
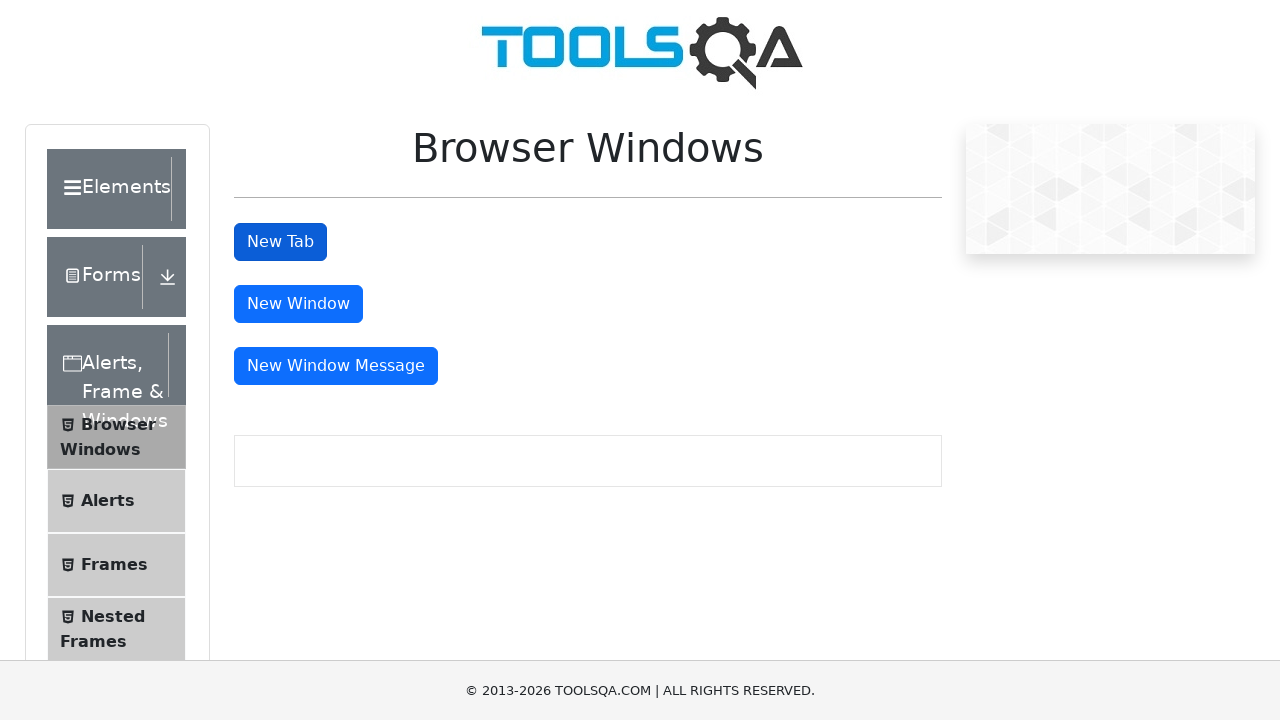

Retrieved heading text from new tab: 'This is a sample page'
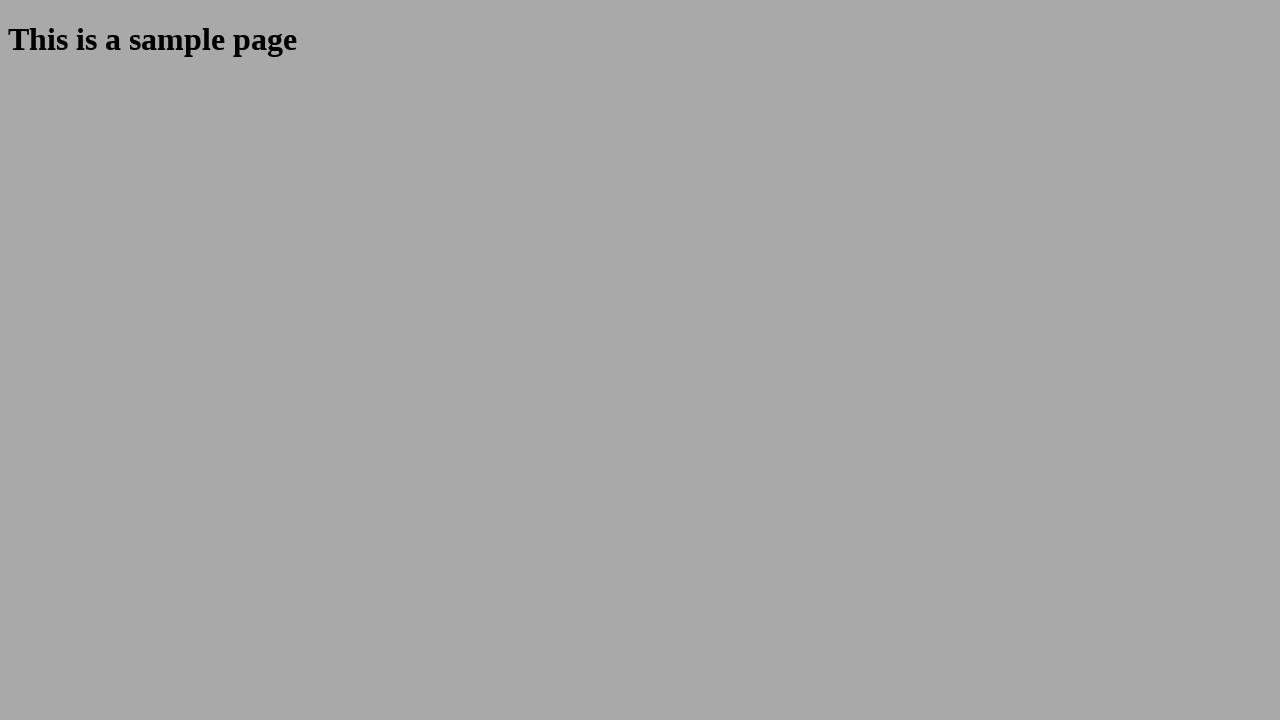

Closed the new tab
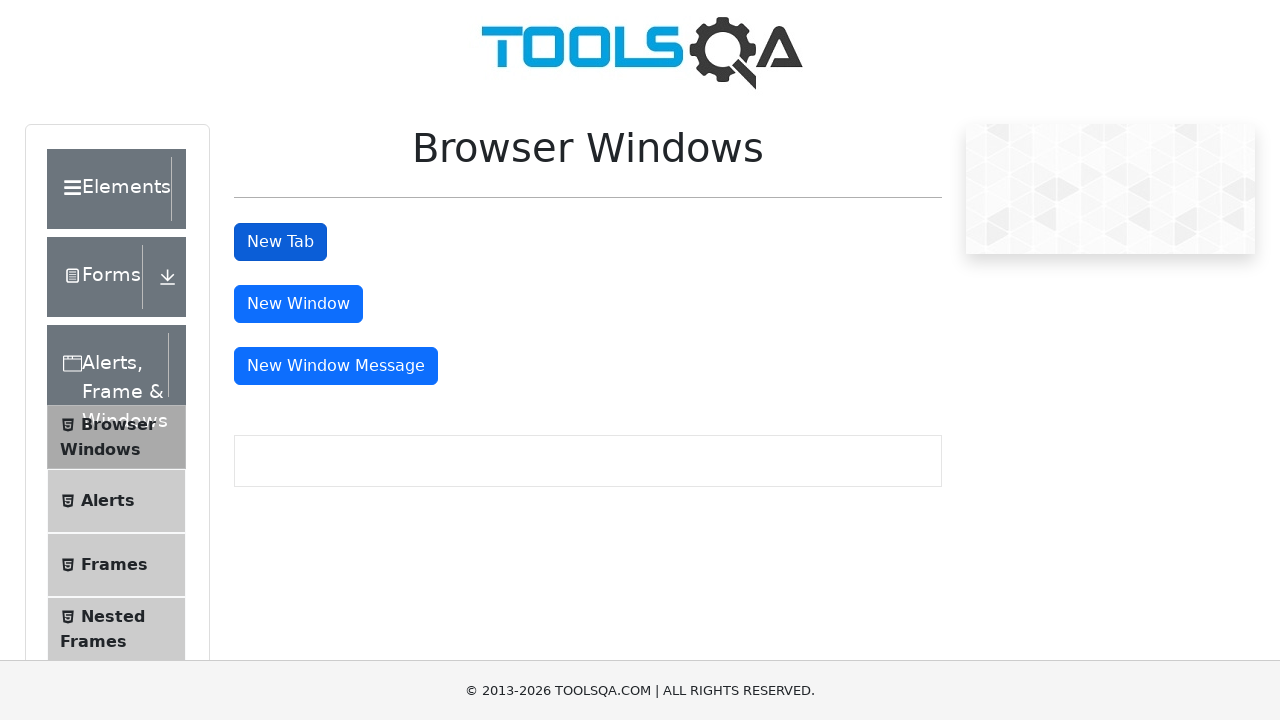

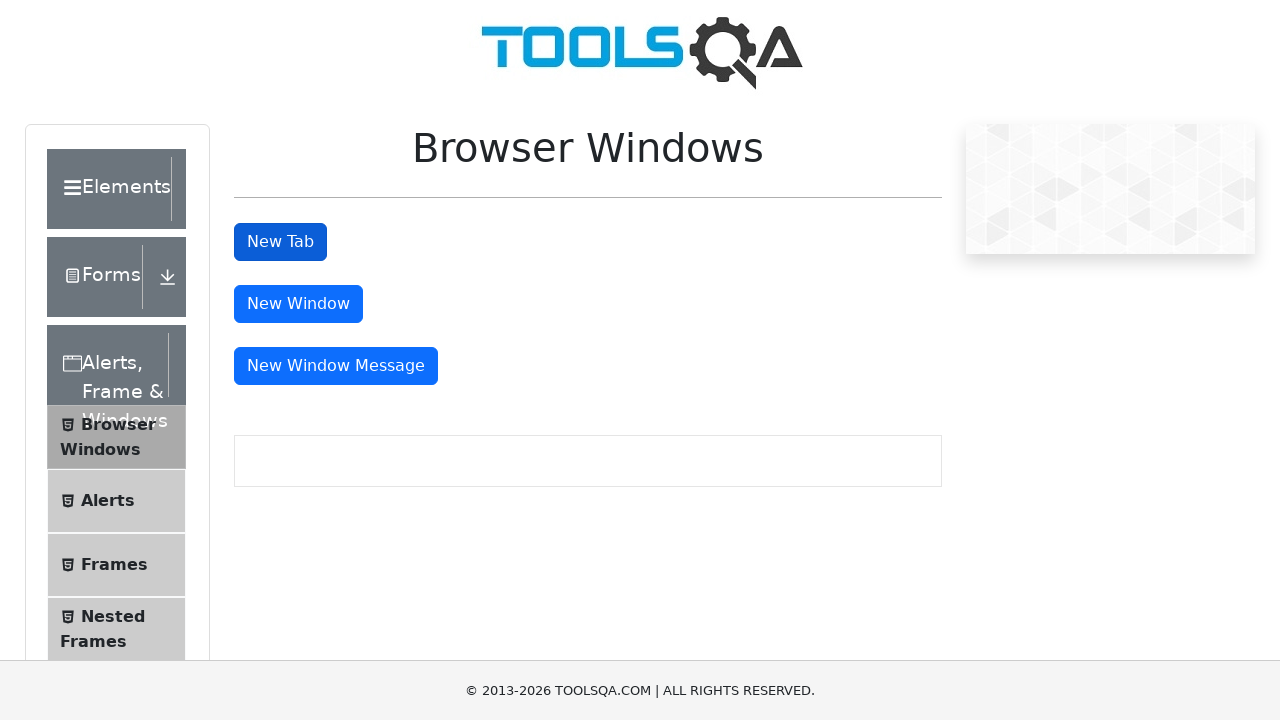